Tests ng-bootstrap alert component by clicking the "Change message" button twice and verifying the message changes

Starting URL: https://ng-bootstrap.github.io/#/components/alert/examples

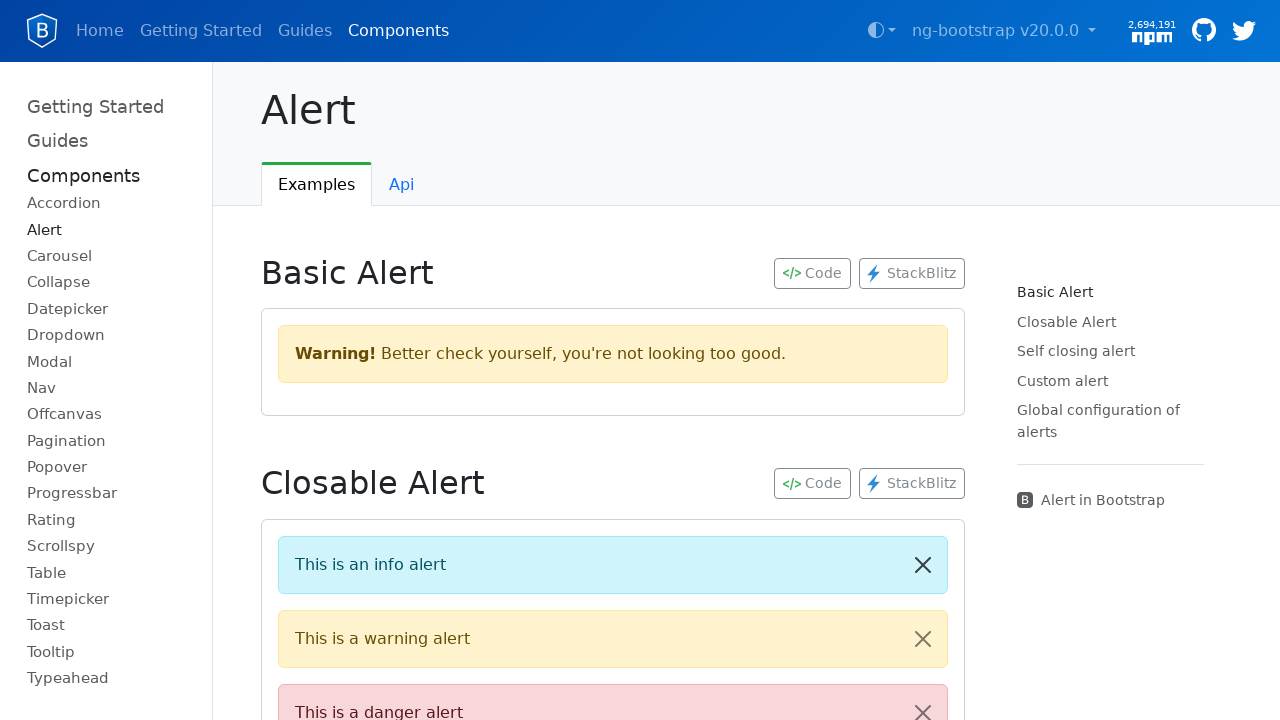

Clicked 'Change message' button for the first time at (360, 360) on text=Change message
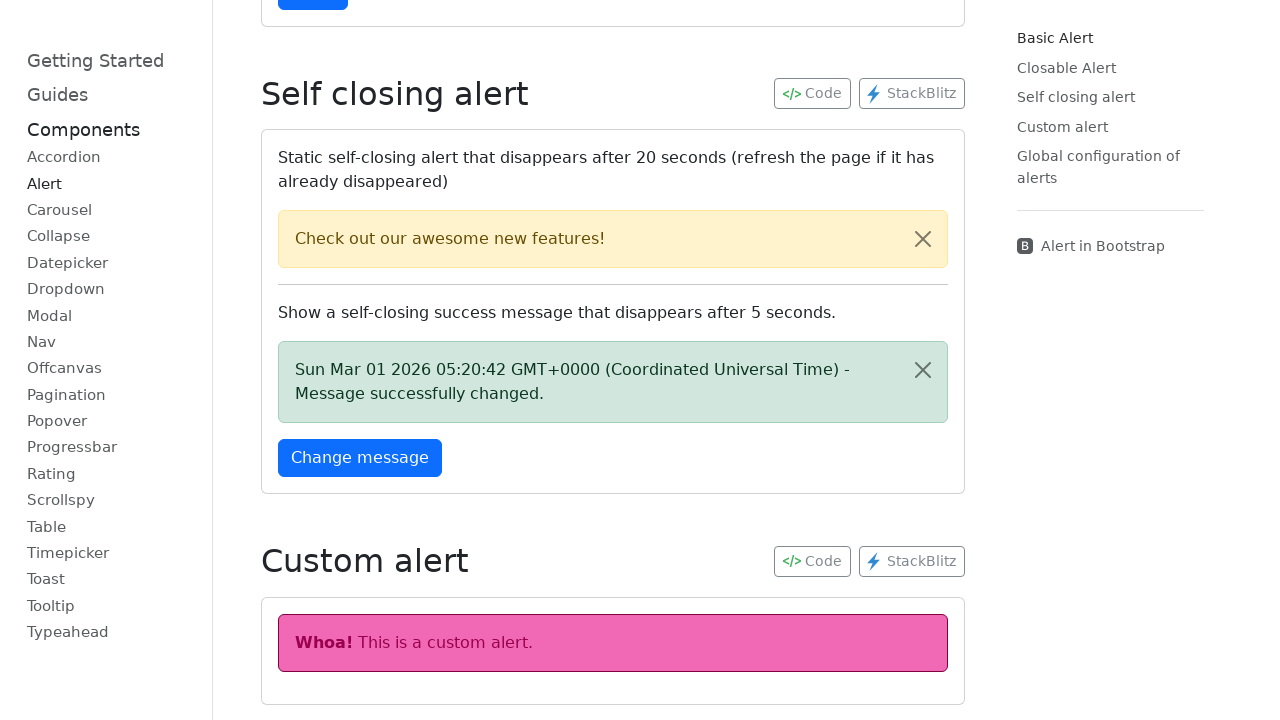

Waited 1 second for alert to update
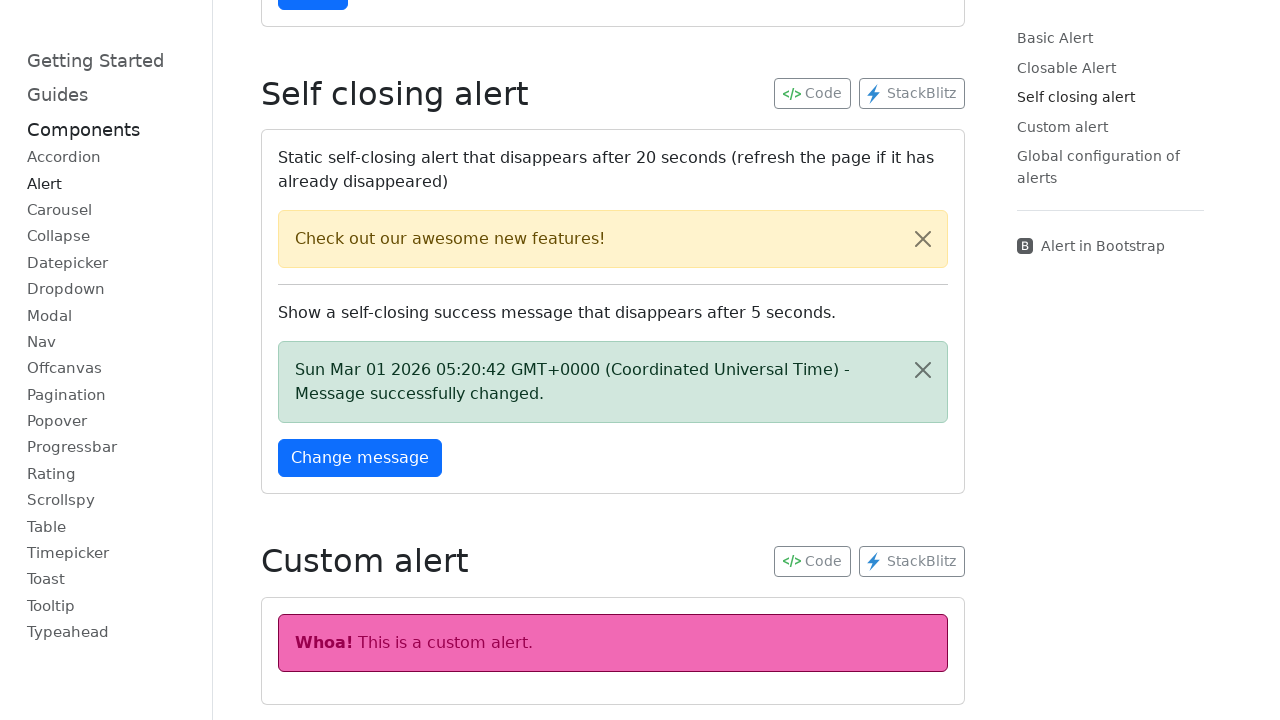

Clicked 'Change message' button for the second time at (360, 458) on text=Change message
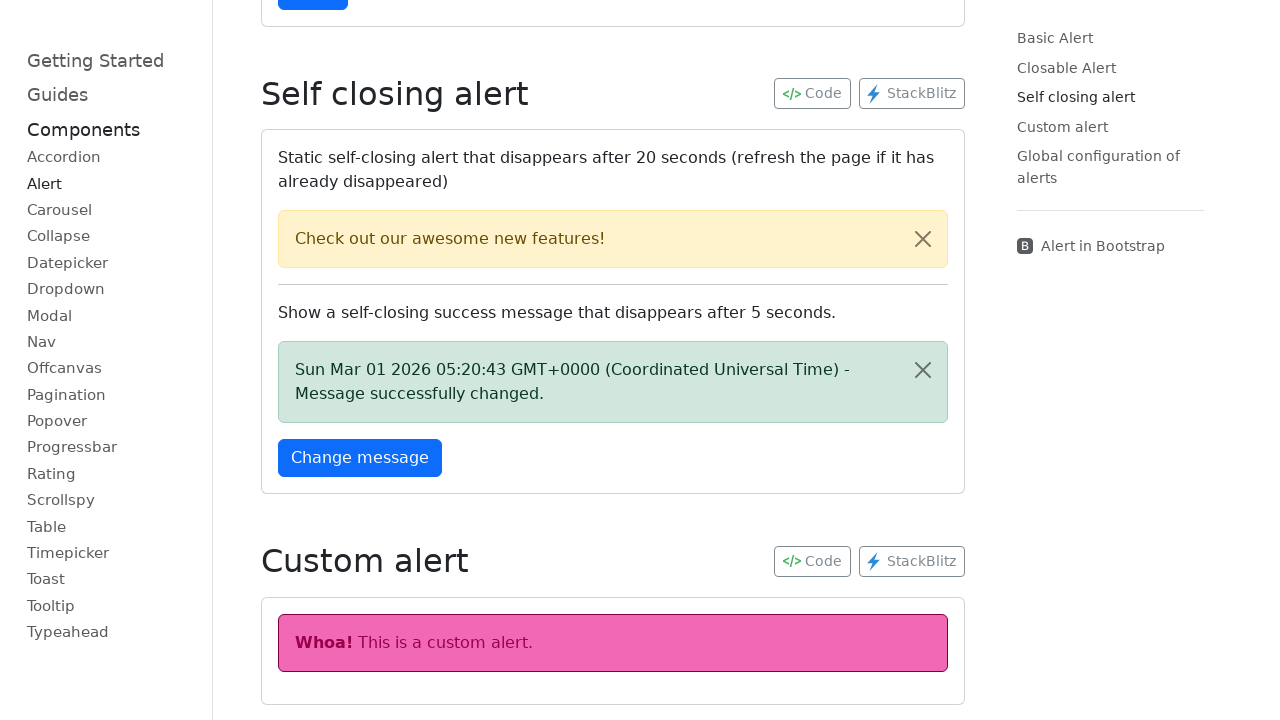

Alert with success message is now visible
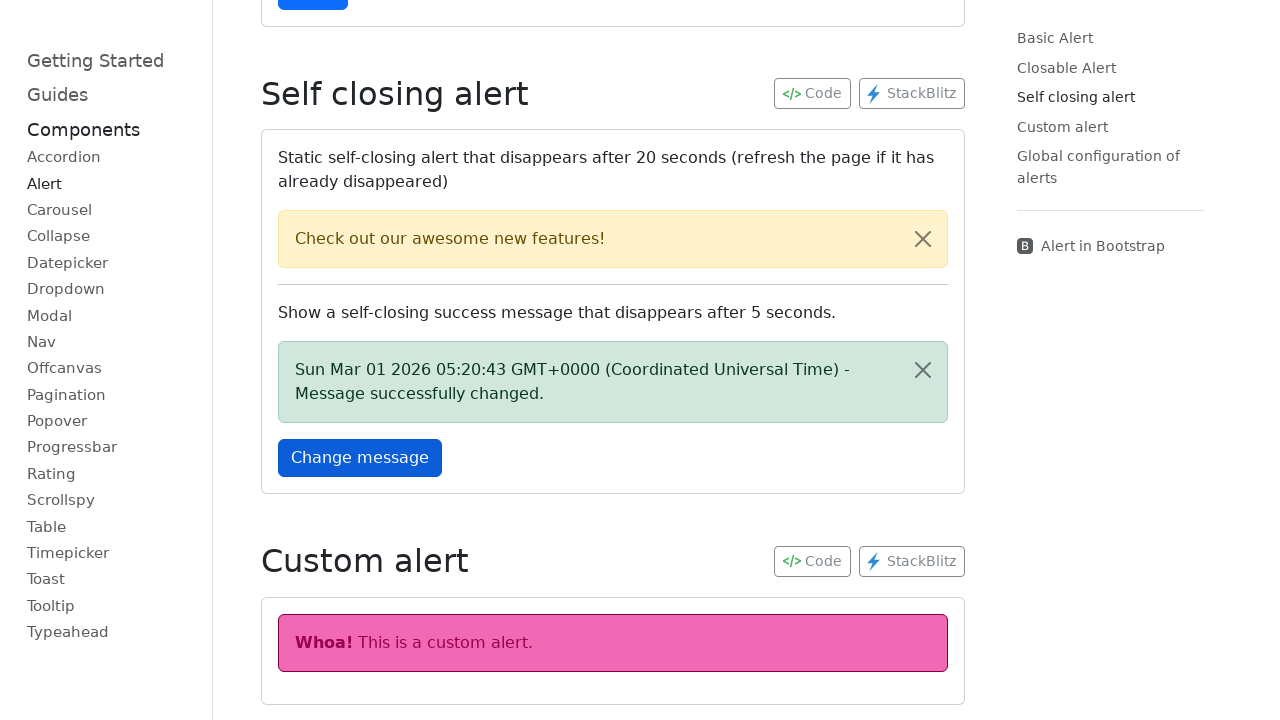

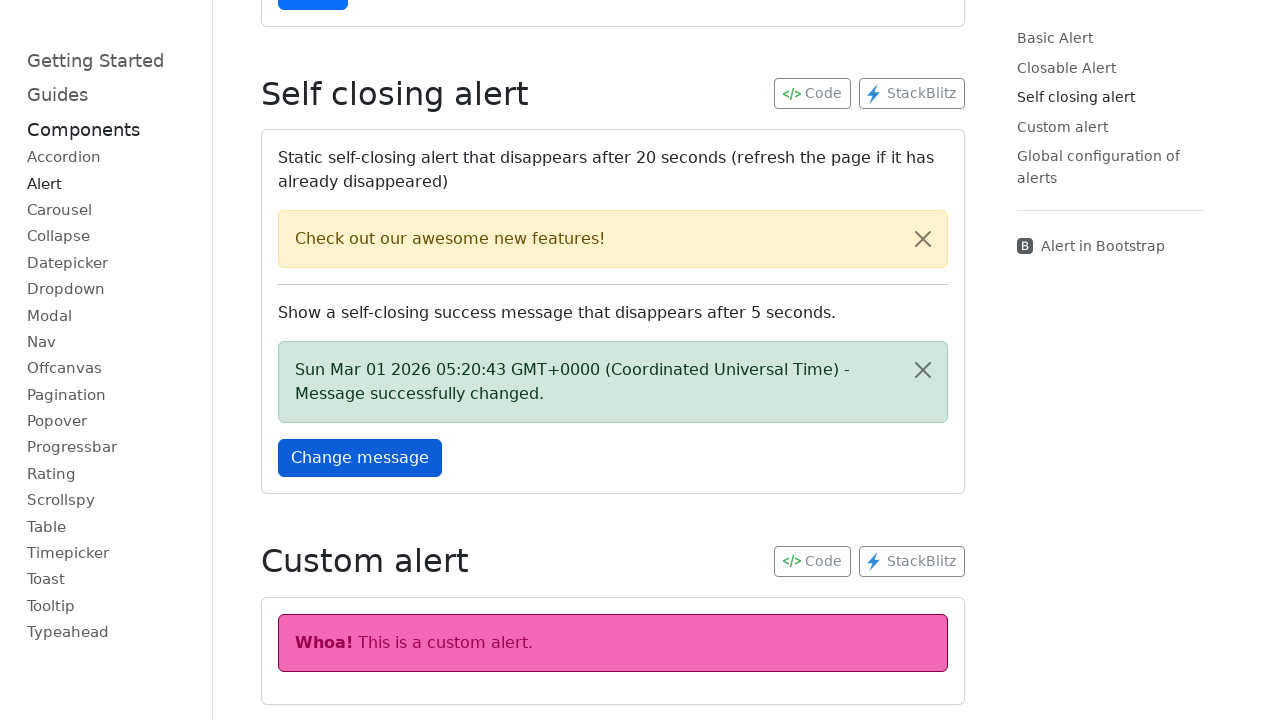